Tests a math challenge form by reading an input value from the page, calculating the result using a mathematical formula (log of absolute value of 12 * sin(x)), filling in the answer, checking a checkbox, selecting a radio button, and submitting the form.

Starting URL: https://suninjuly.github.io/math.html

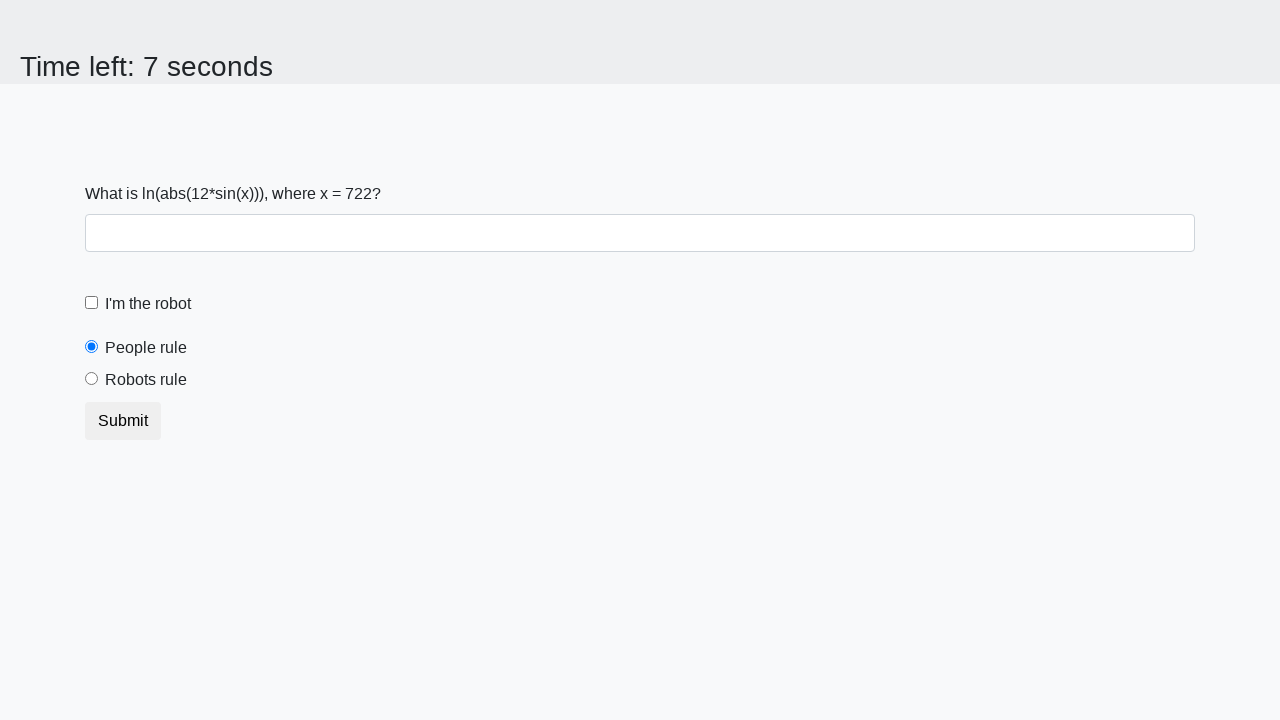

Read input value from the page
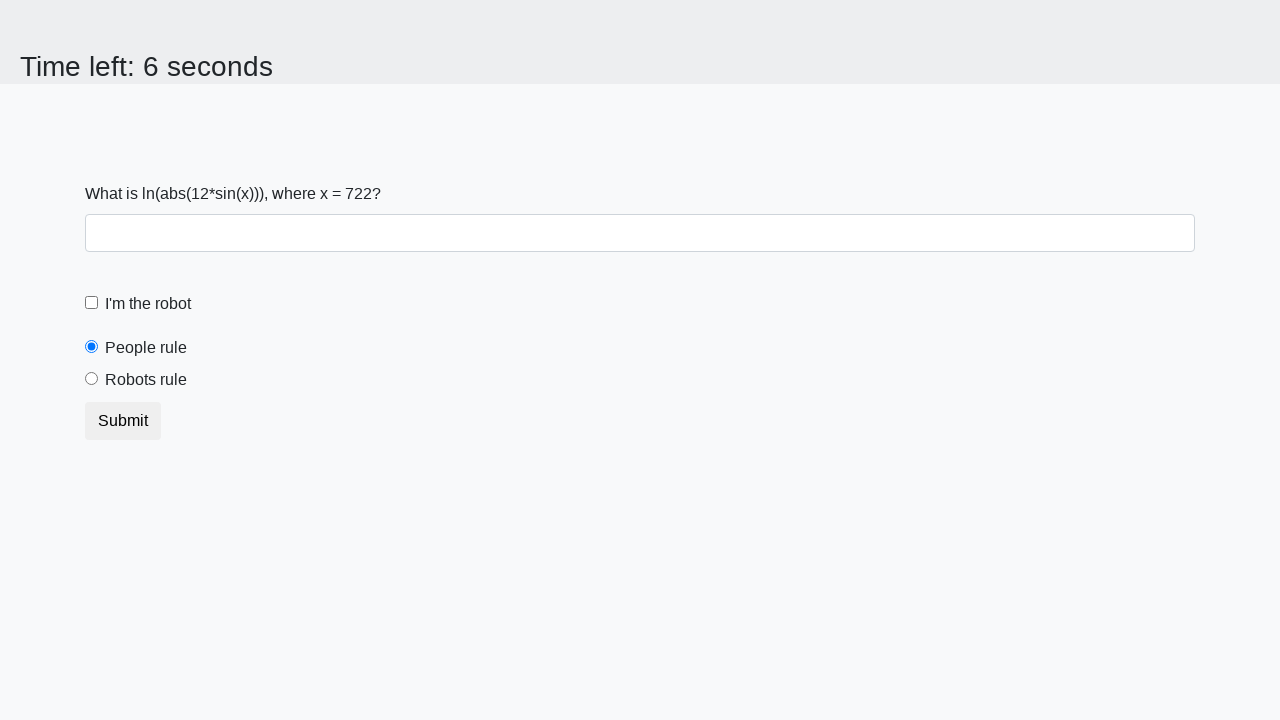

Converted input value to integer
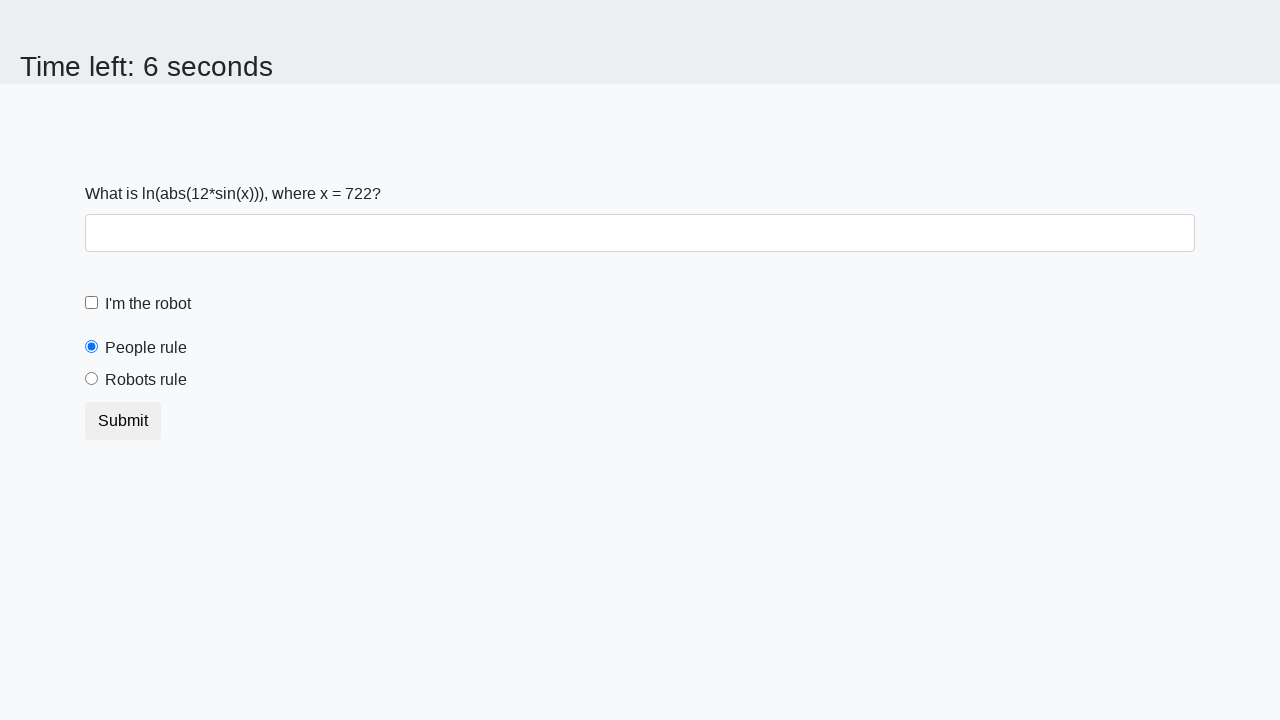

Calculated result using formula: log(abs(12 * sin(x)))
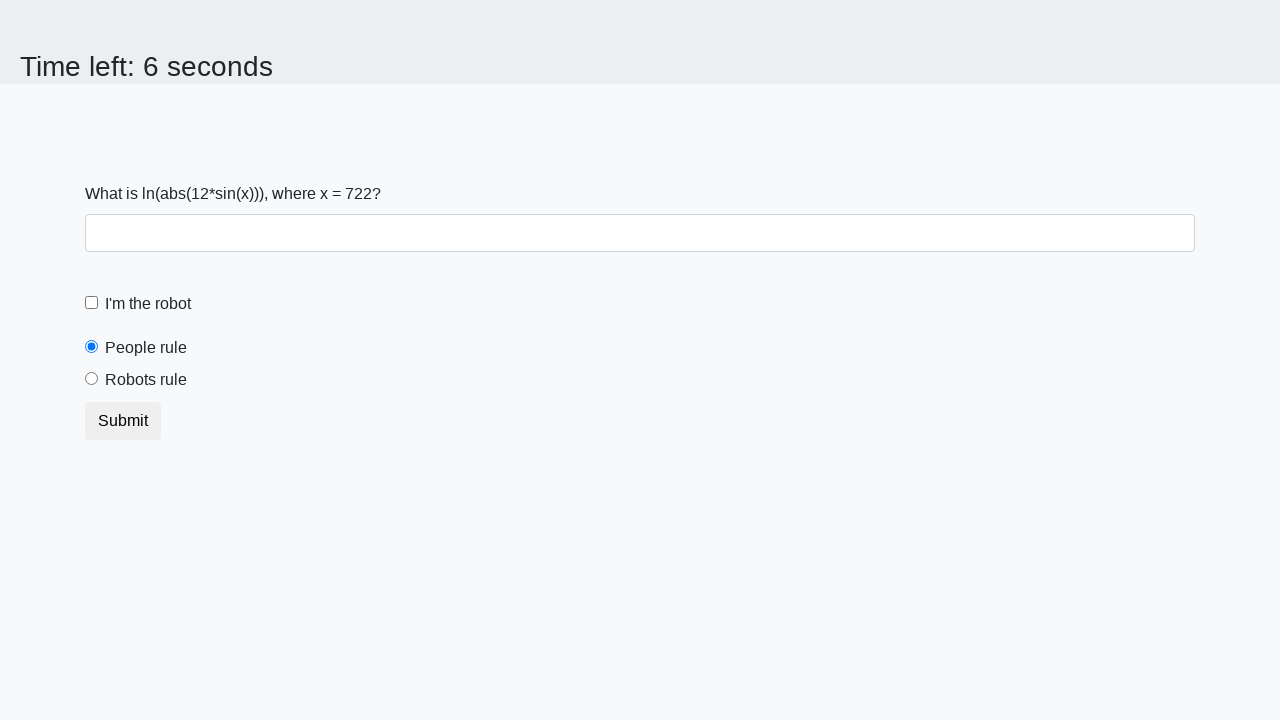

Filled answer field with calculated result on input >> nth=0
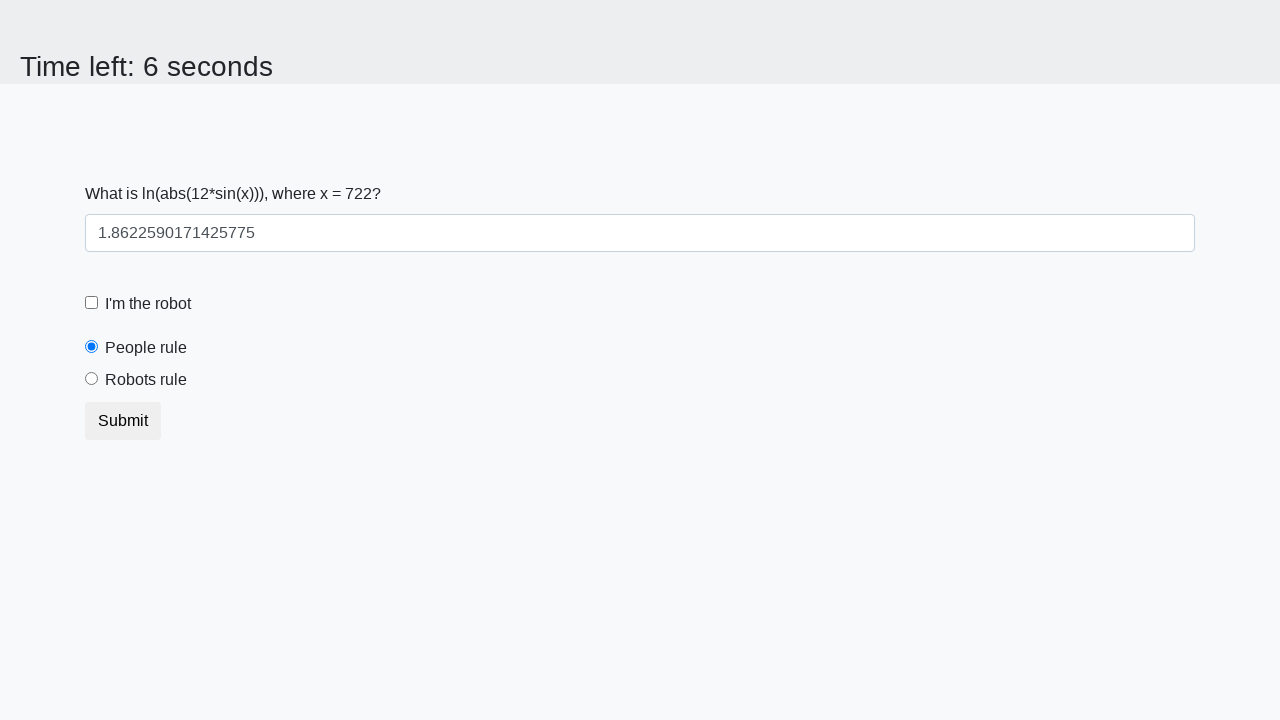

Checked the robot checkbox at (92, 303) on #robotCheckbox
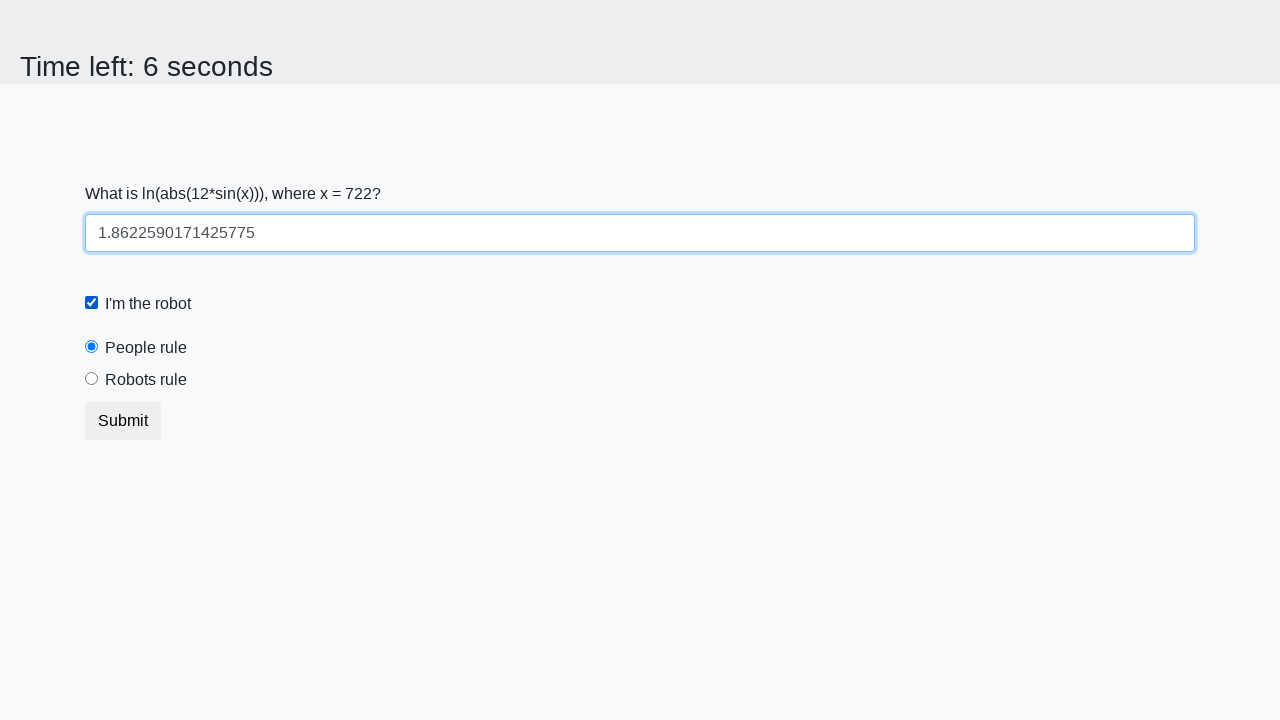

Selected the robots rule radio button at (92, 379) on #robotsRule
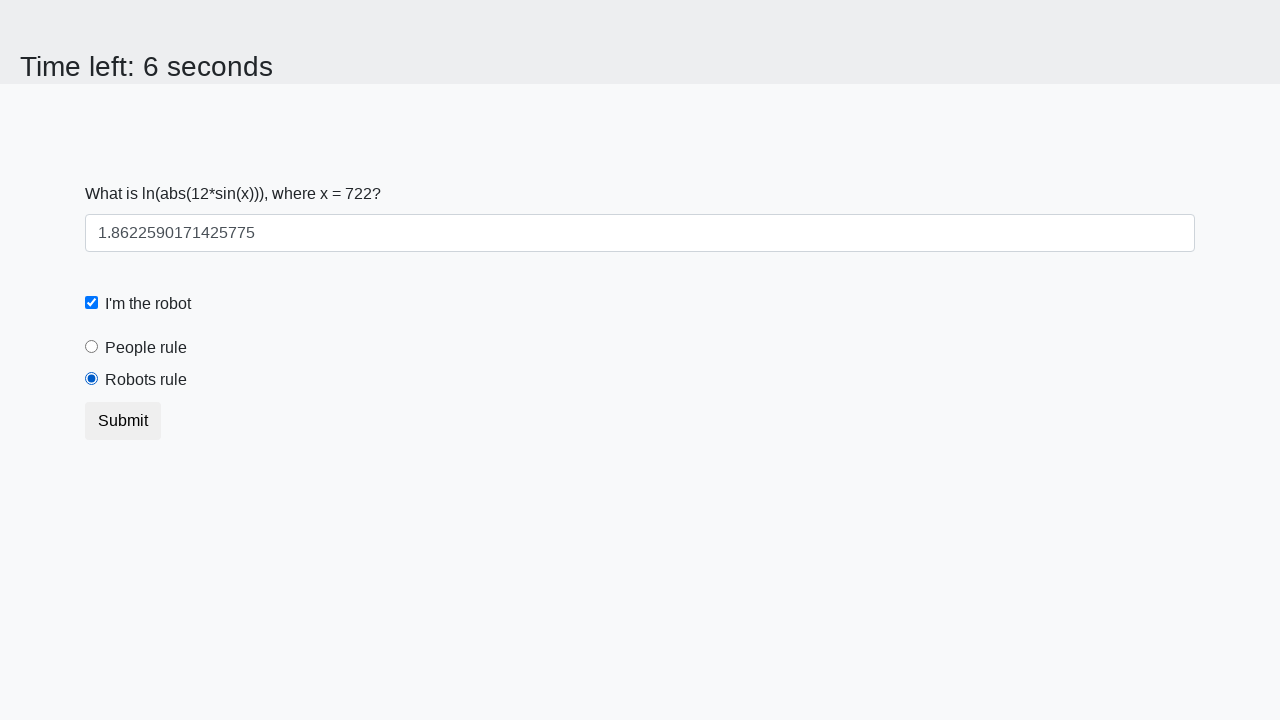

Clicked submit button to submit the form at (123, 421) on .btn.btn-default
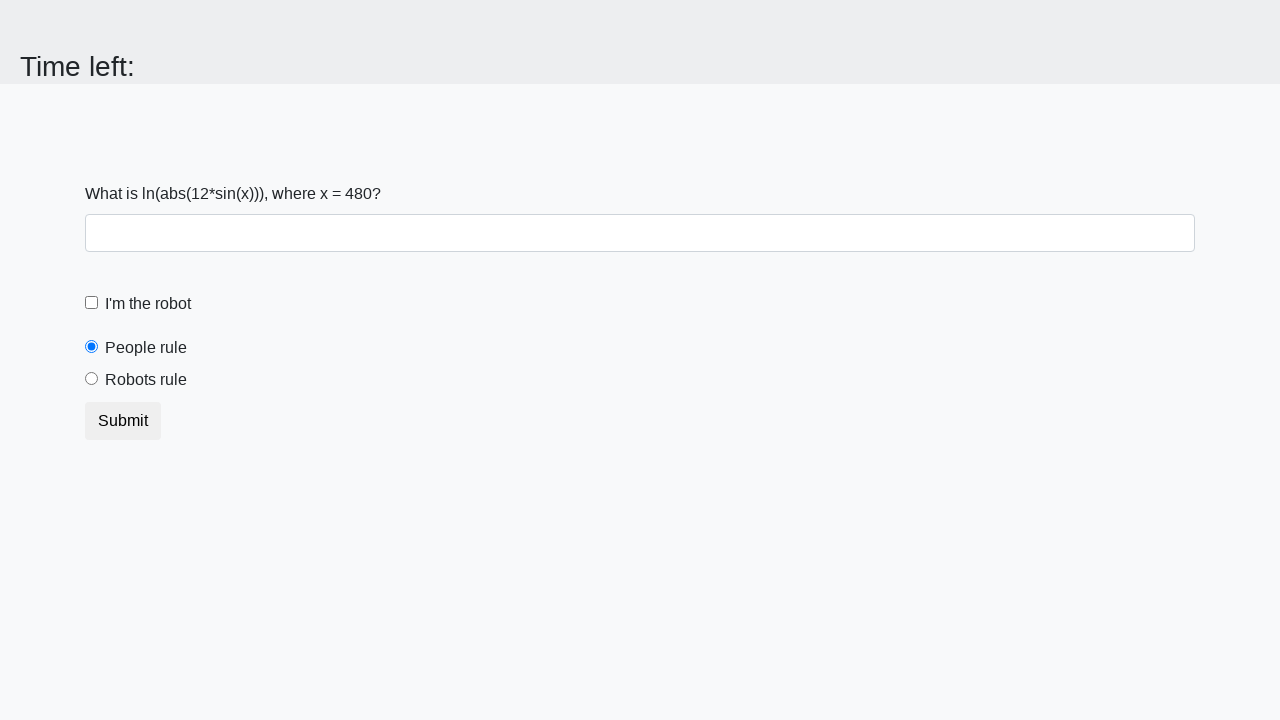

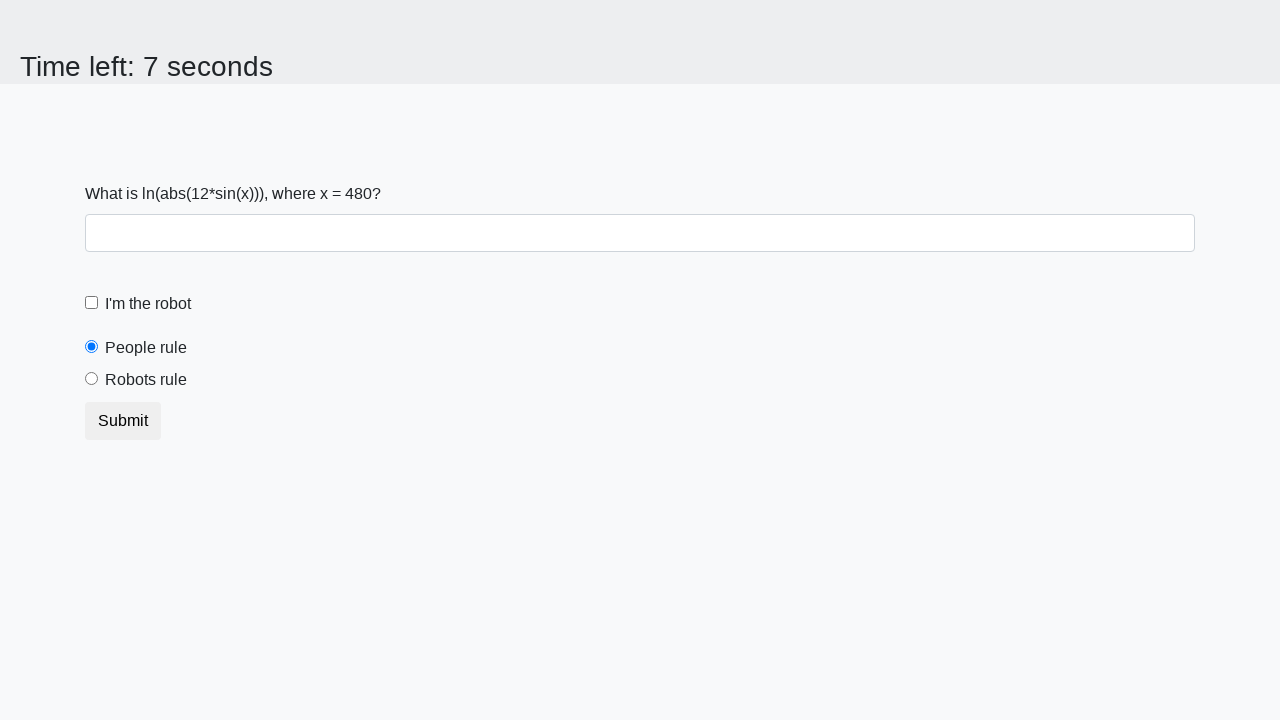